Tests that edits are cancelled when pressing Escape key.

Starting URL: https://demo.playwright.dev/todomvc

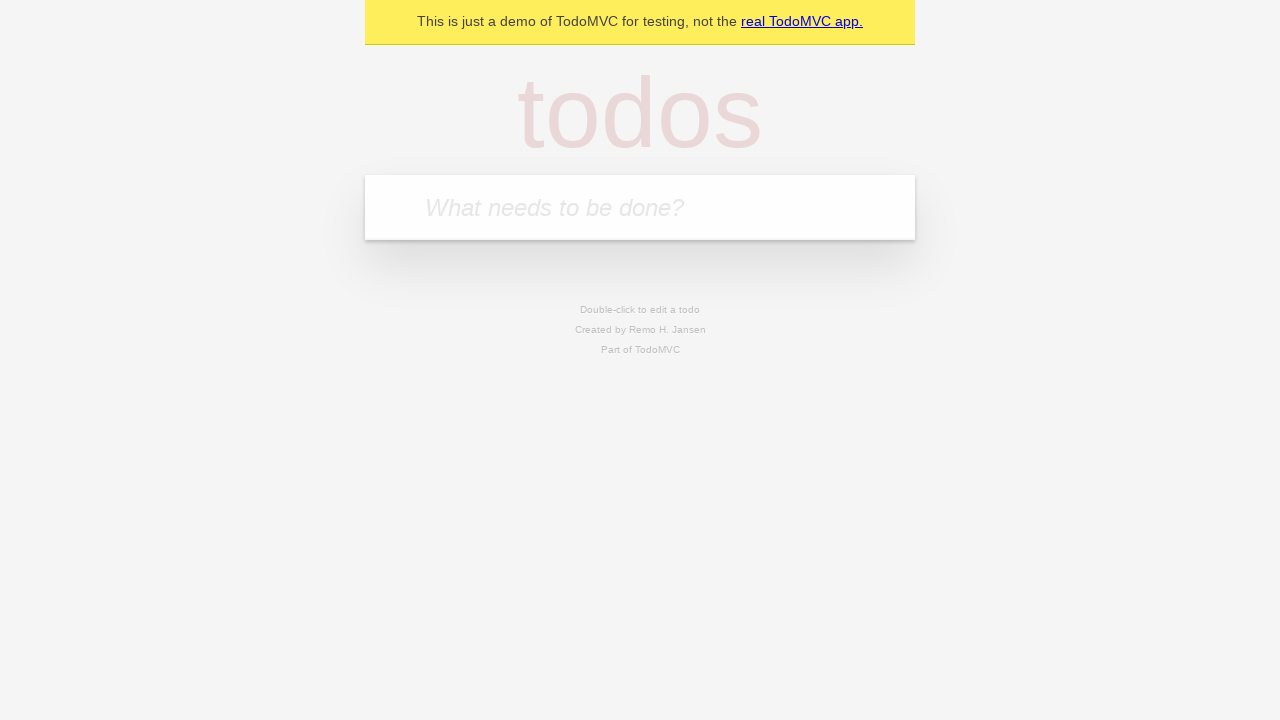

Filled new todo input with 'buy some cheese' on internal:attr=[placeholder="What needs to be done?"i]
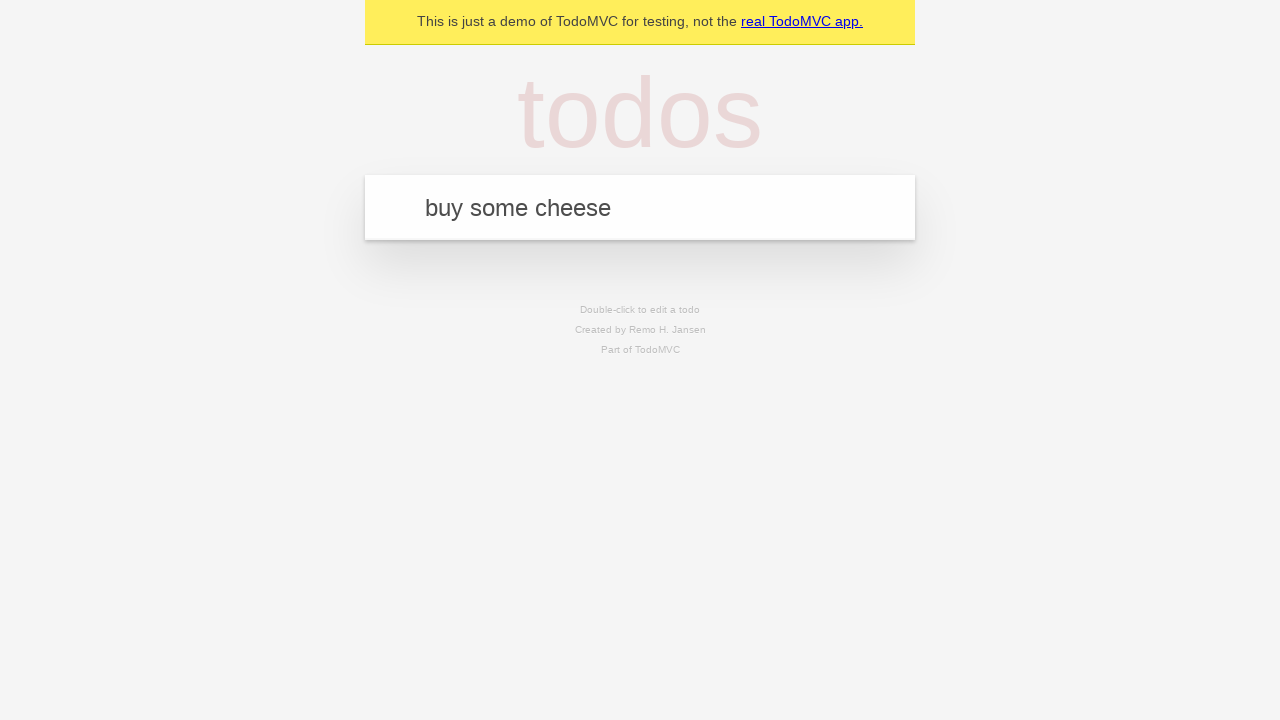

Pressed Enter to create todo 'buy some cheese' on internal:attr=[placeholder="What needs to be done?"i]
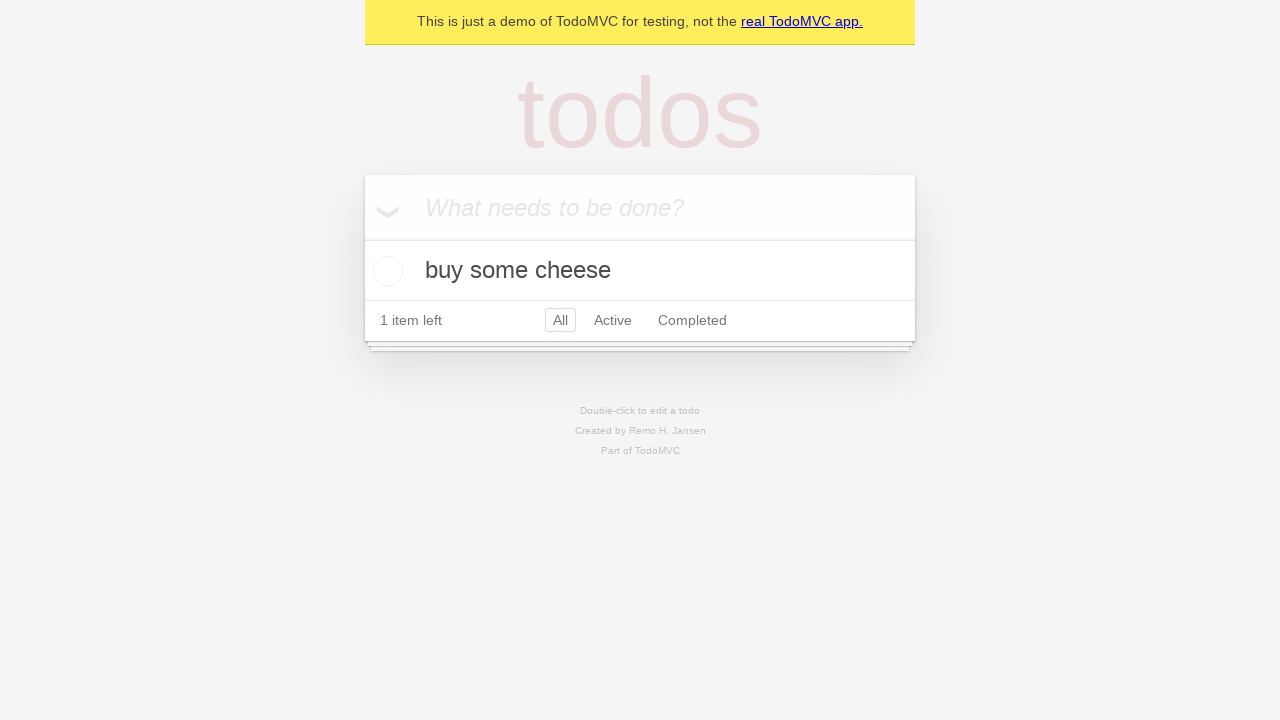

Filled new todo input with 'feed the cat' on internal:attr=[placeholder="What needs to be done?"i]
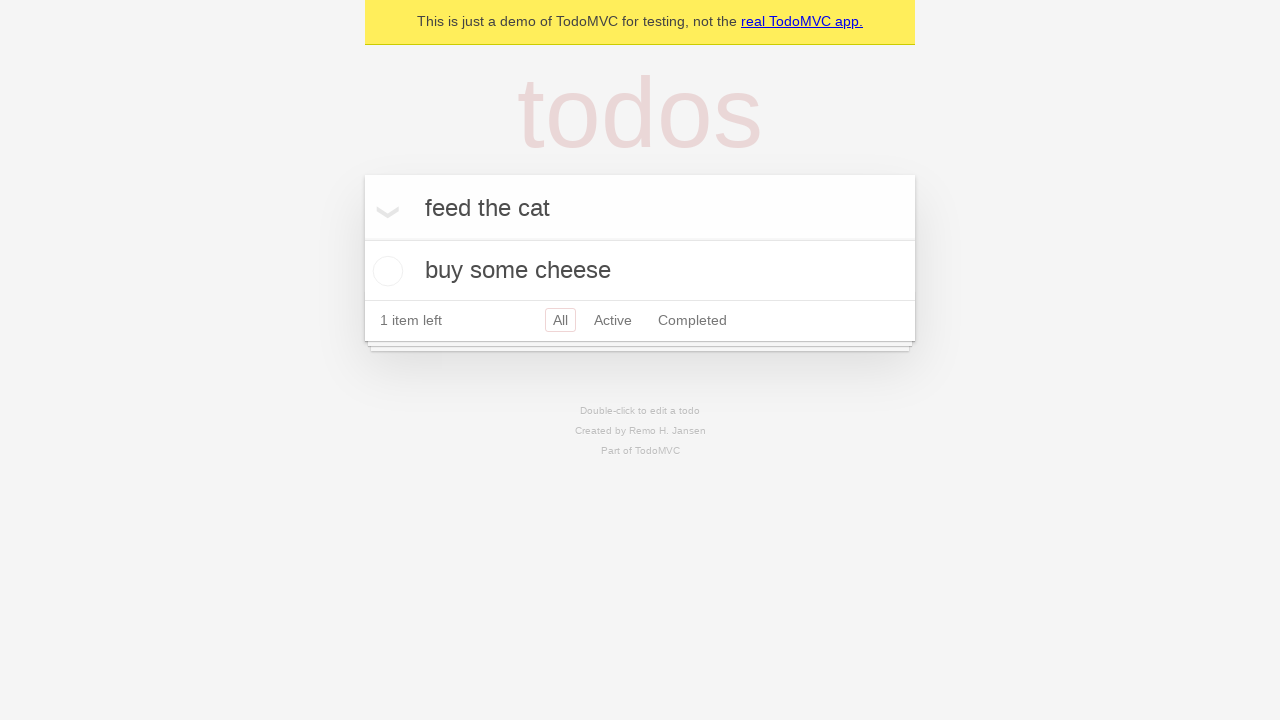

Pressed Enter to create todo 'feed the cat' on internal:attr=[placeholder="What needs to be done?"i]
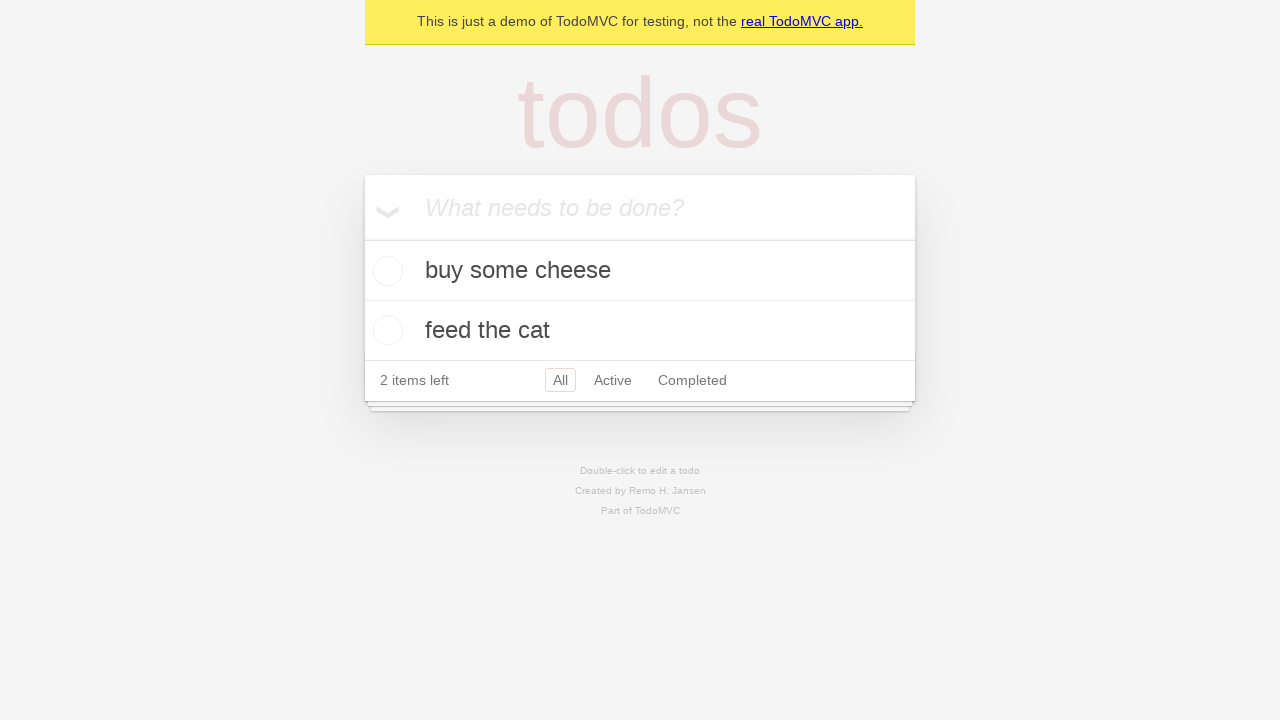

Filled new todo input with 'book a doctors appointment' on internal:attr=[placeholder="What needs to be done?"i]
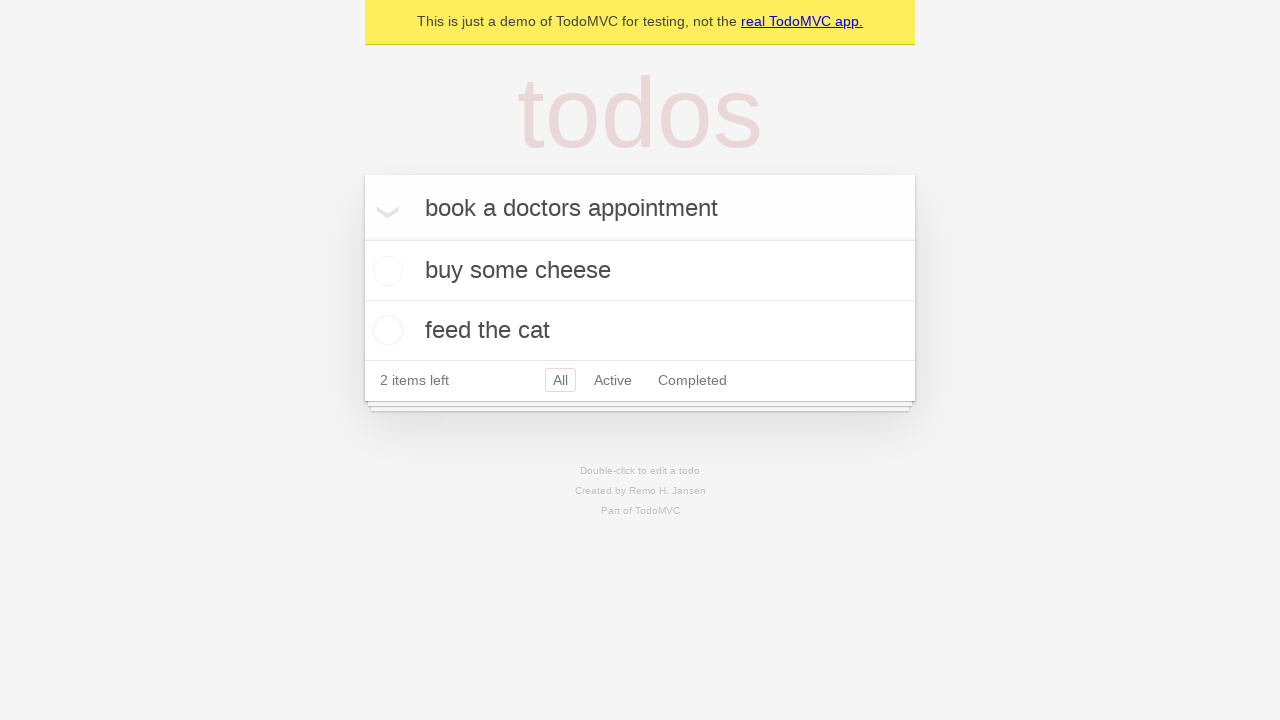

Pressed Enter to create todo 'book a doctors appointment' on internal:attr=[placeholder="What needs to be done?"i]
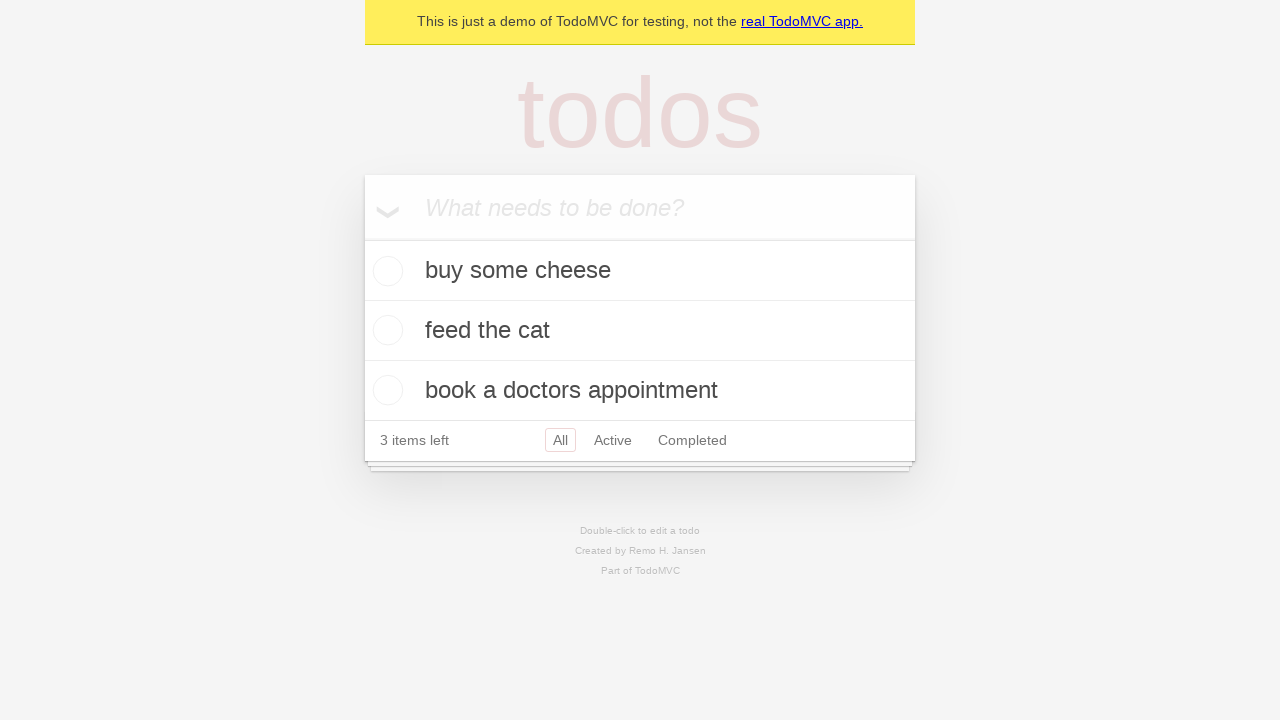

Waited for third todo item to appear
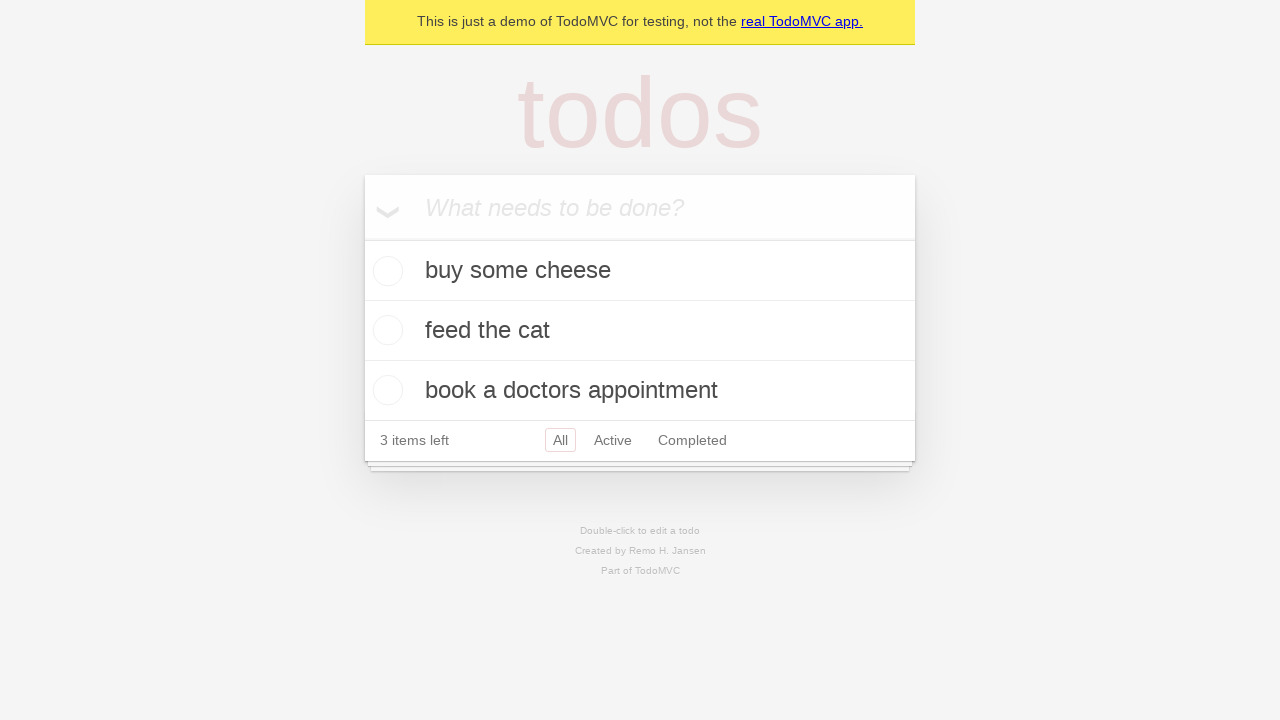

Double-clicked second todo item to enter edit mode at (640, 331) on internal:testid=[data-testid="todo-item"s] >> nth=1
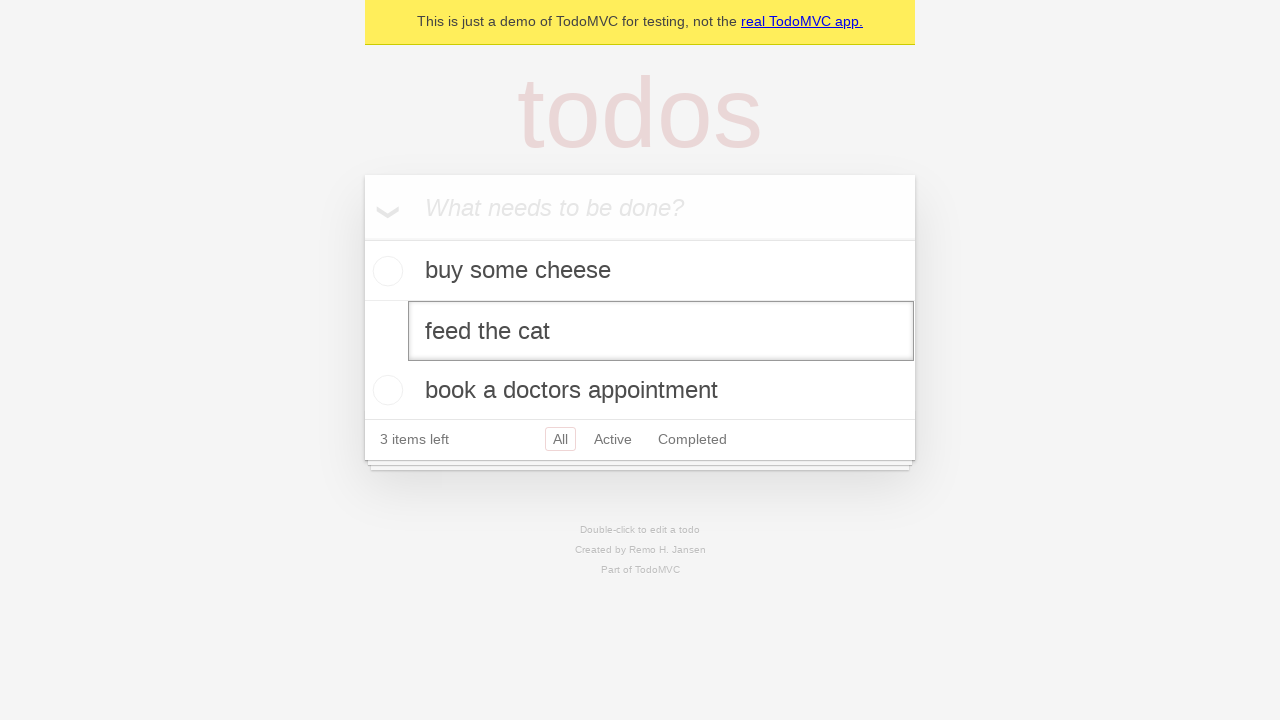

Filled edit field with new text 'buy some sausages' on internal:testid=[data-testid="todo-item"s] >> nth=1 >> internal:role=textbox[nam
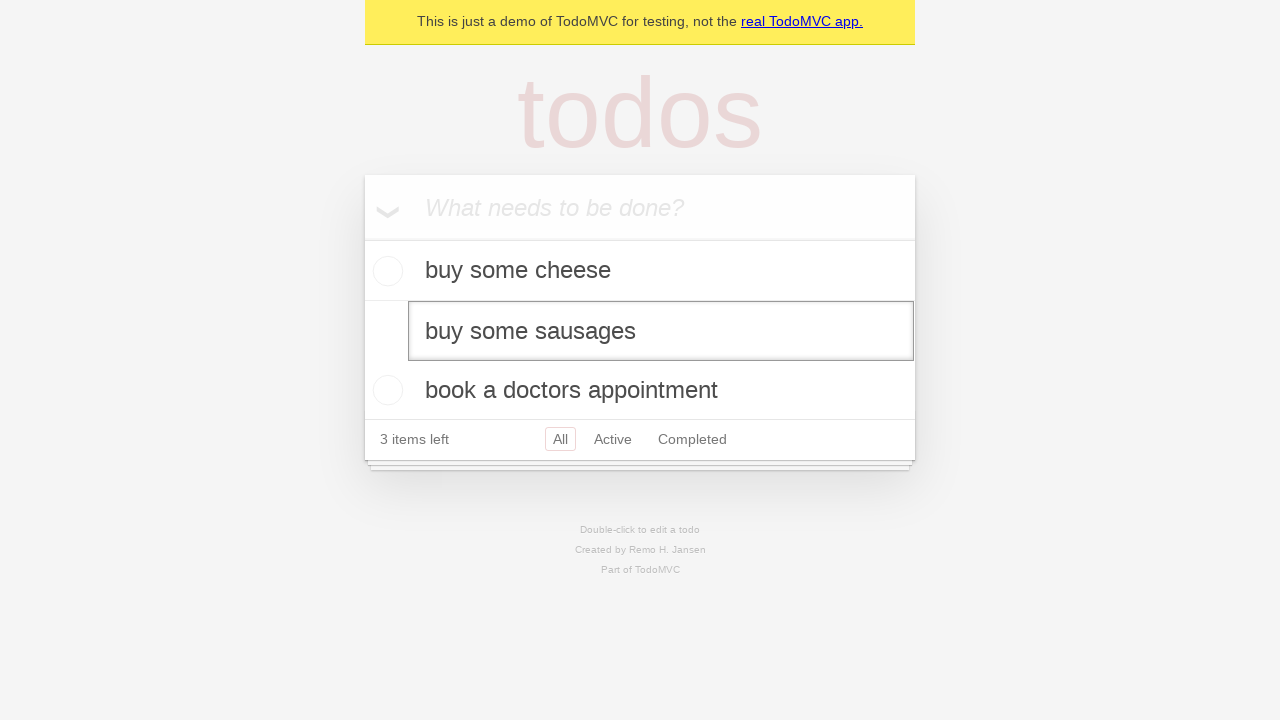

Pressed Escape key to cancel edits on internal:testid=[data-testid="todo-item"s] >> nth=1 >> internal:role=textbox[nam
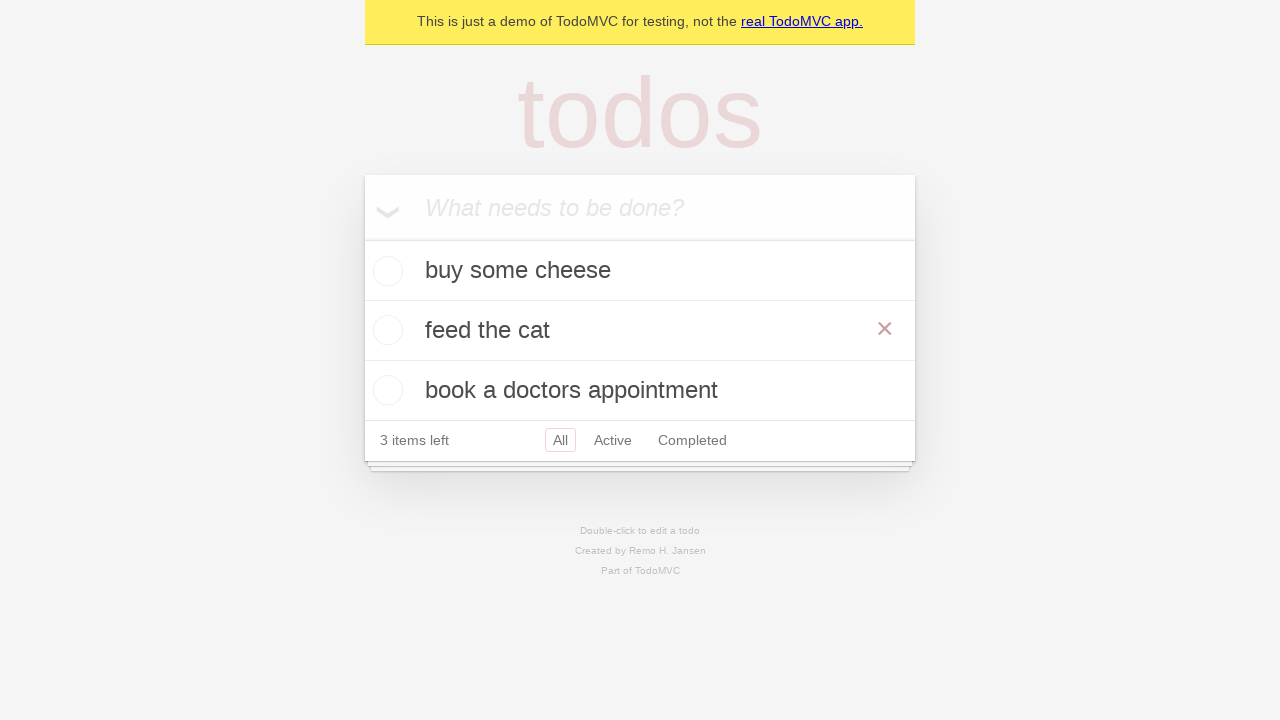

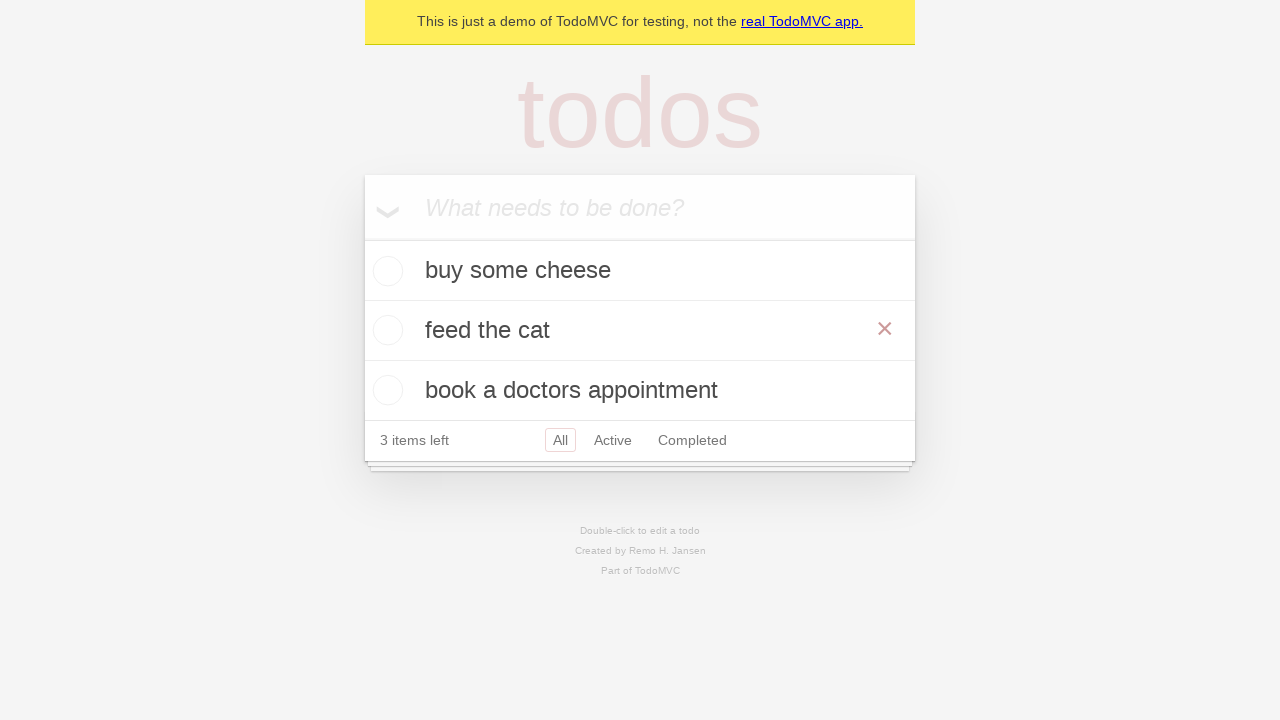